Tests opening a small modal dialog and closing it by clicking the close button, then verifies the large modal button is still visible.

Starting URL: https://demoqa.com/modal-dialogs

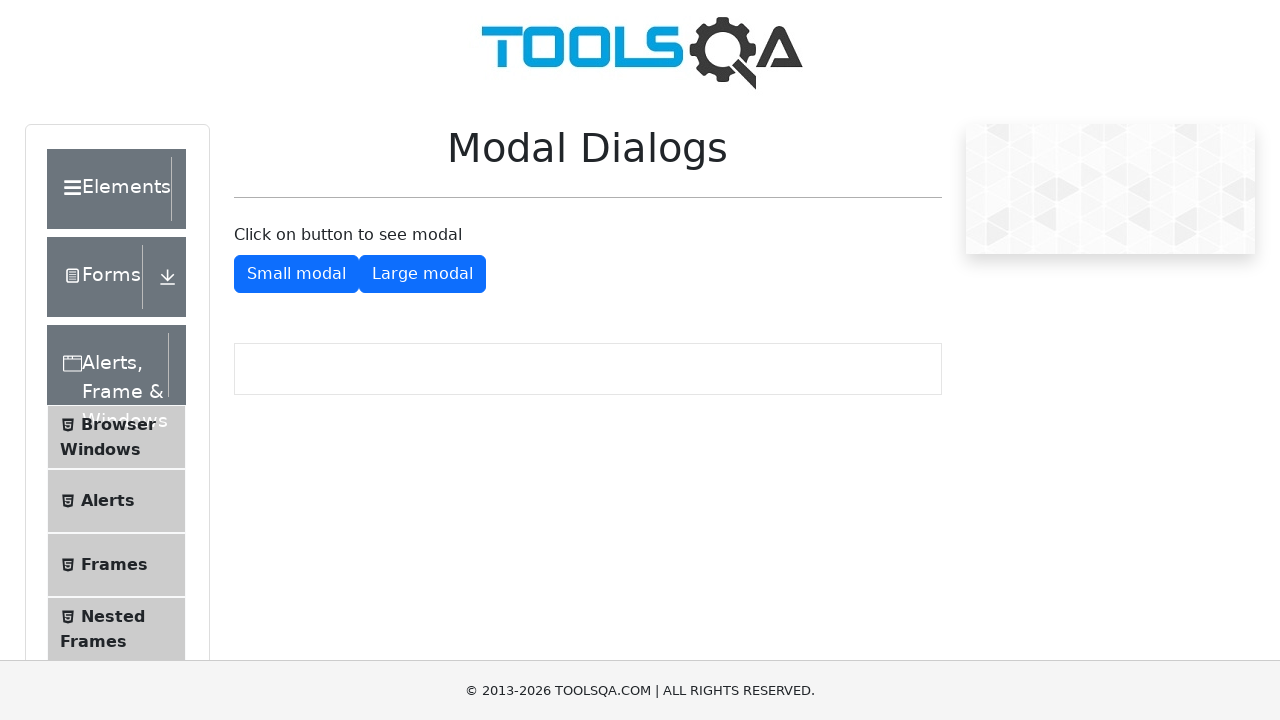

Clicked small modal button to open modal dialog at (296, 274) on #showSmallModal
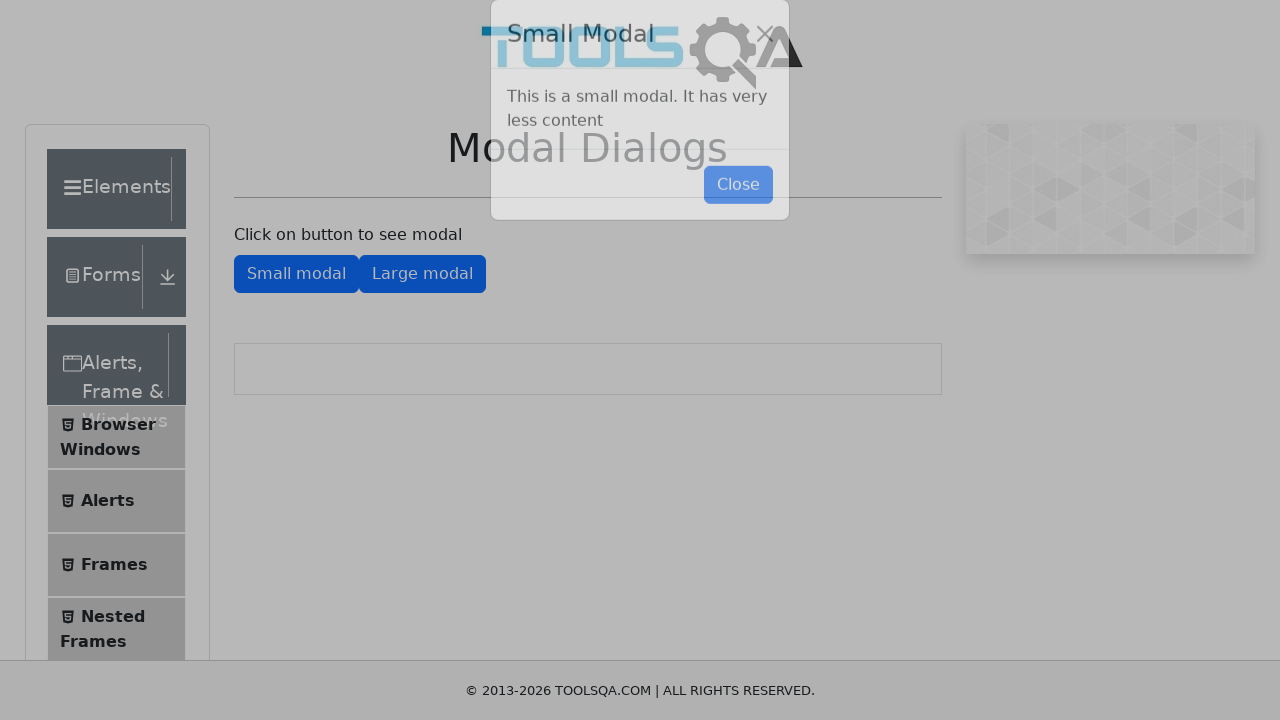

Small modal dialog appeared and close button is visible
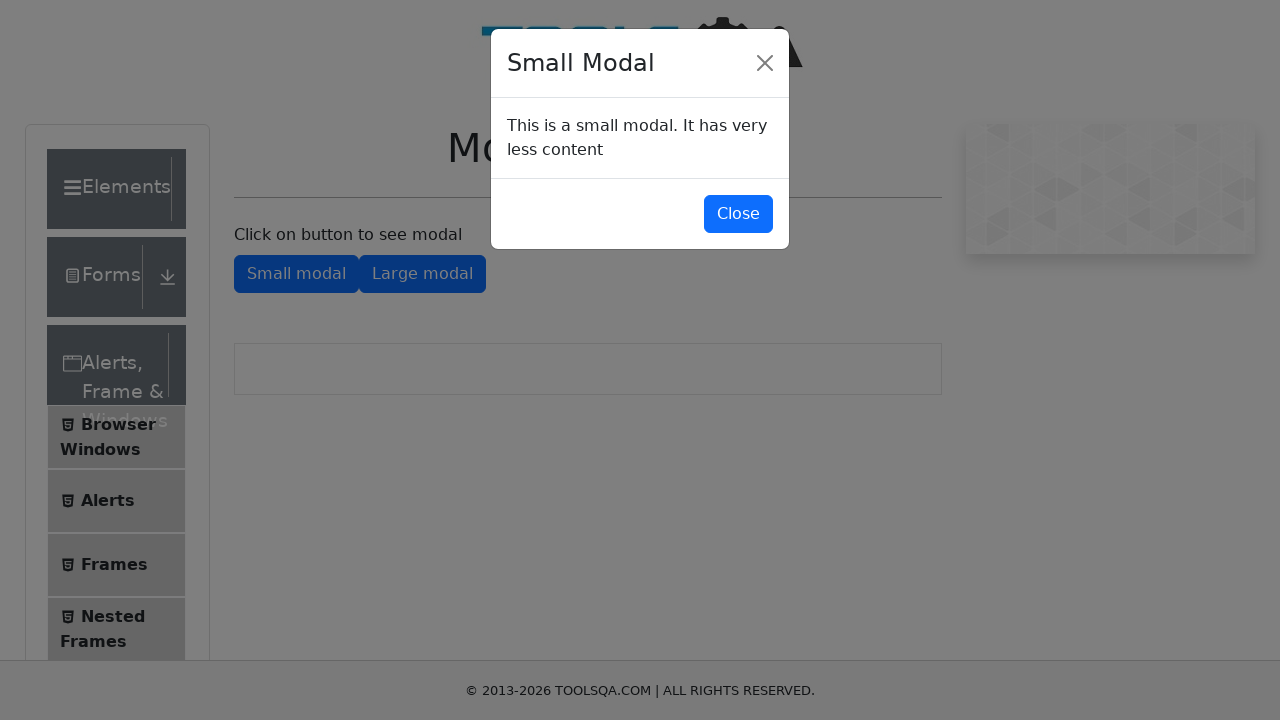

Clicked close button to close the small modal dialog at (738, 214) on #closeSmallModal
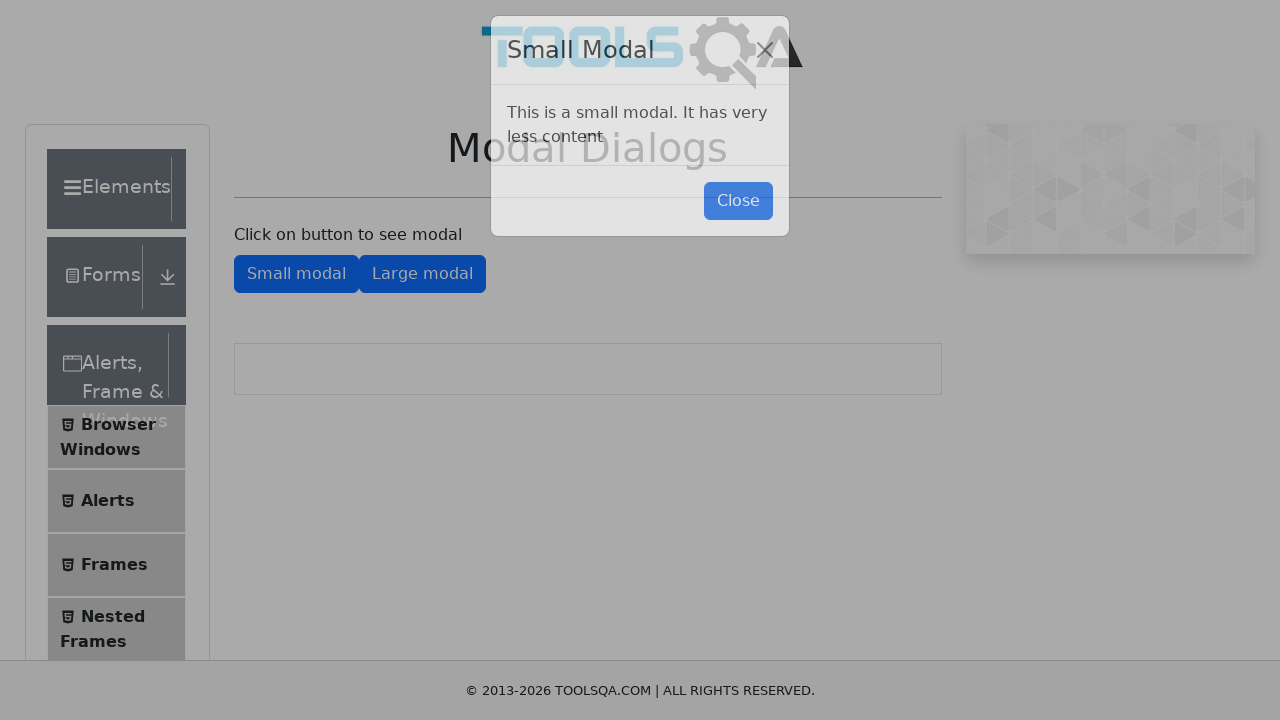

Verified that large modal button is still visible after closing small modal
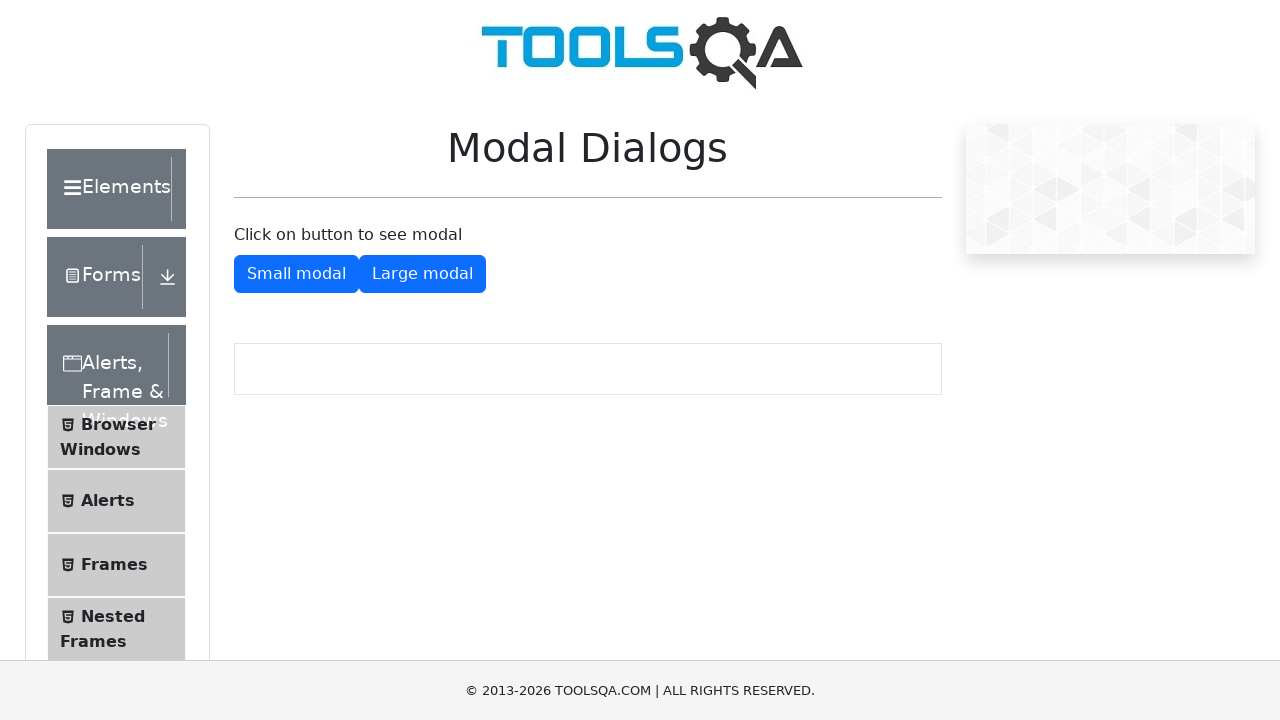

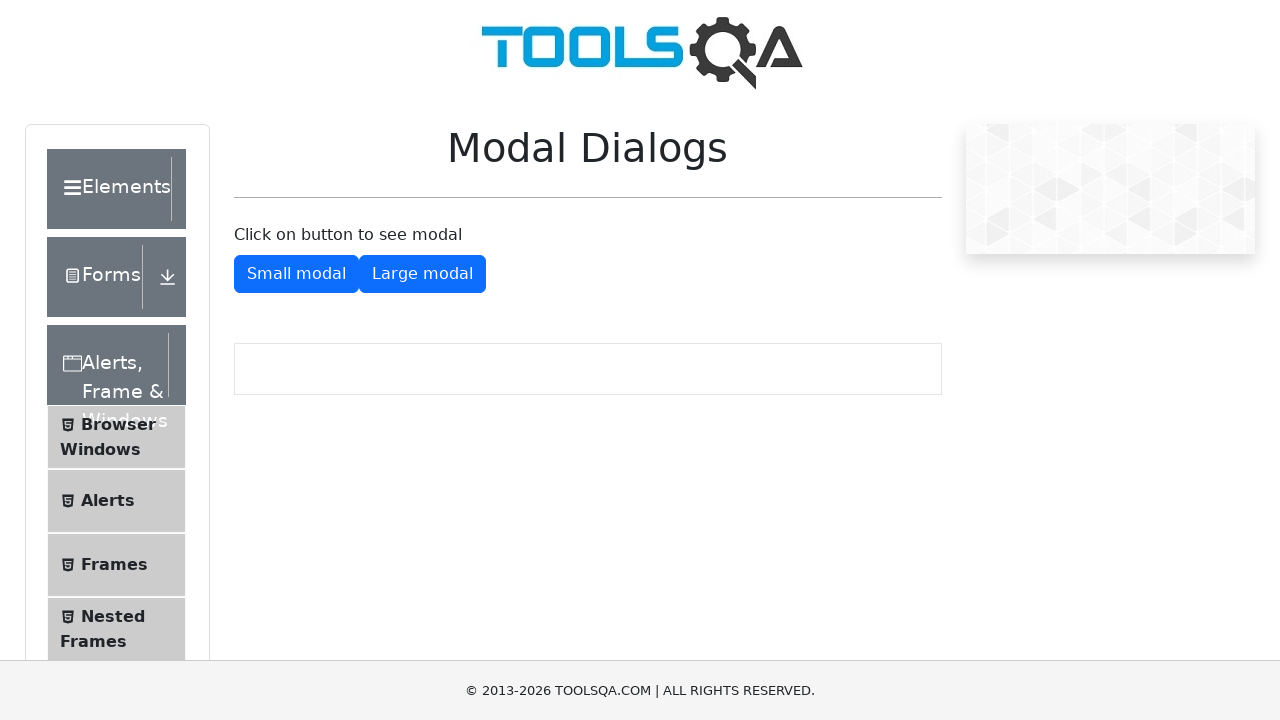